Navigates to a test automation practice page and verifies that a specific span element with expected text is present

Starting URL: https://ultimateqa.com/simple-html-elements-for-automation/

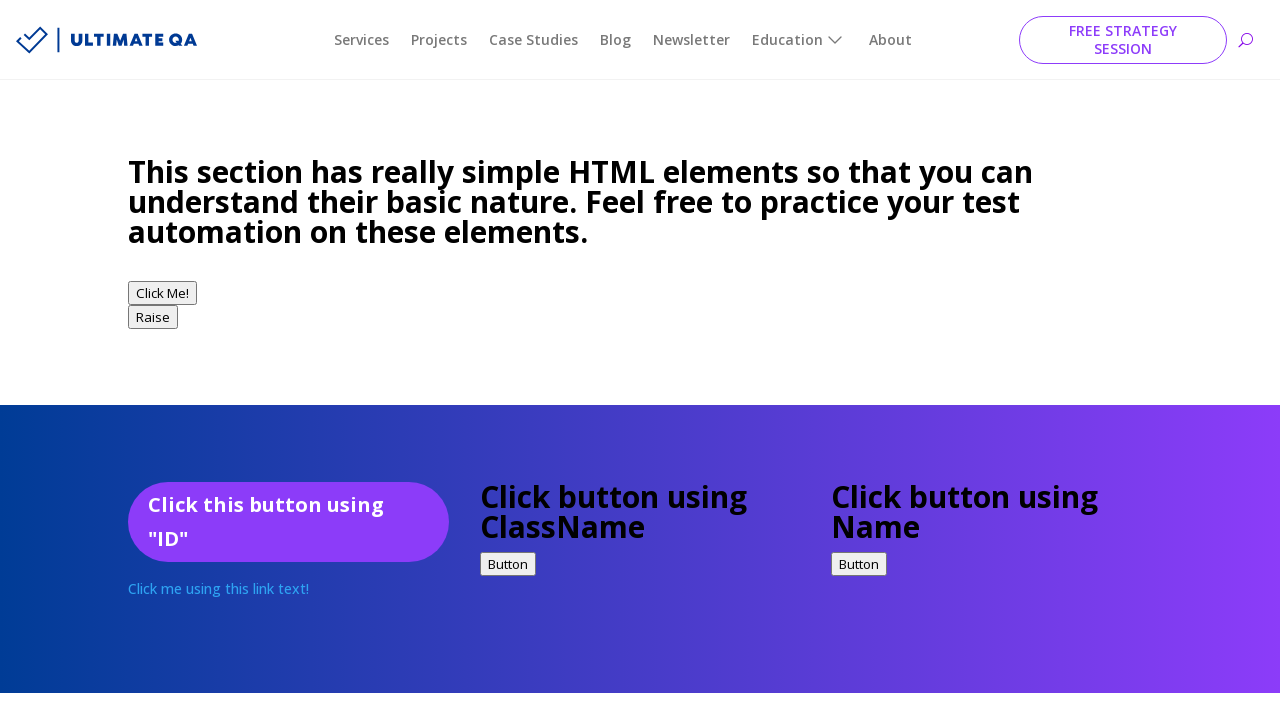

Navigated to test automation practice page
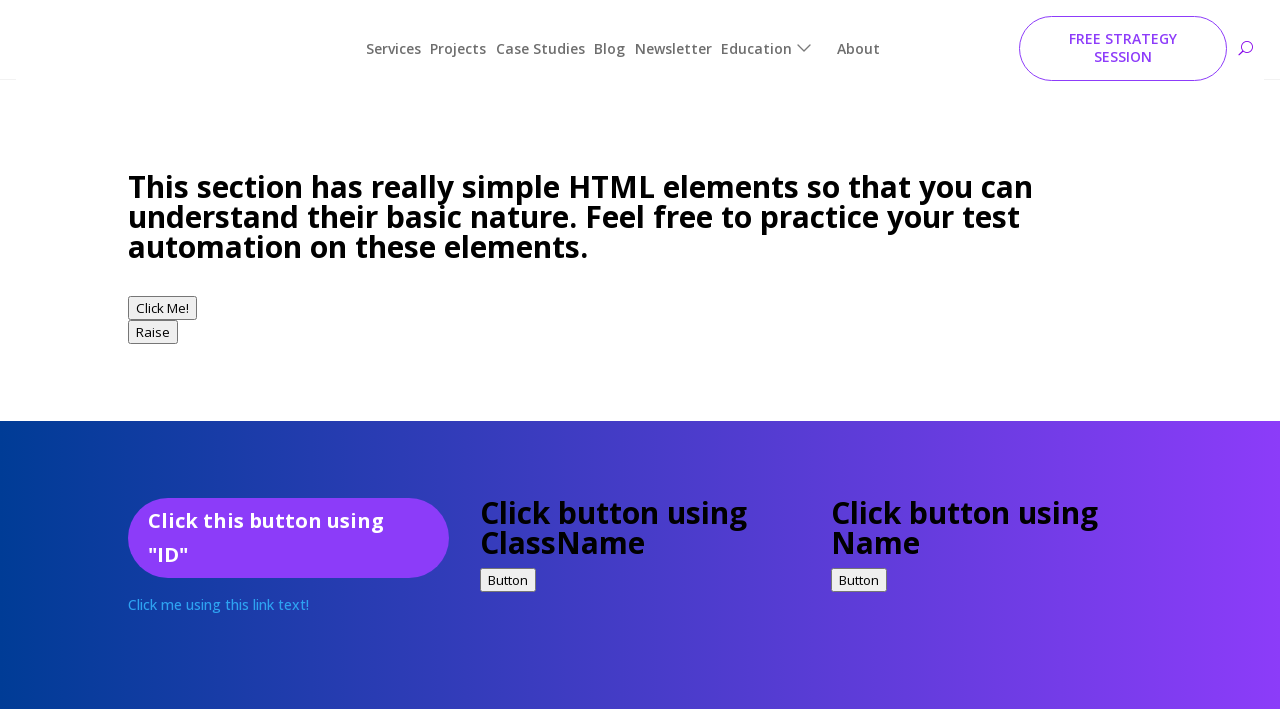

Retrieved text content from span element 'Click button using Name'
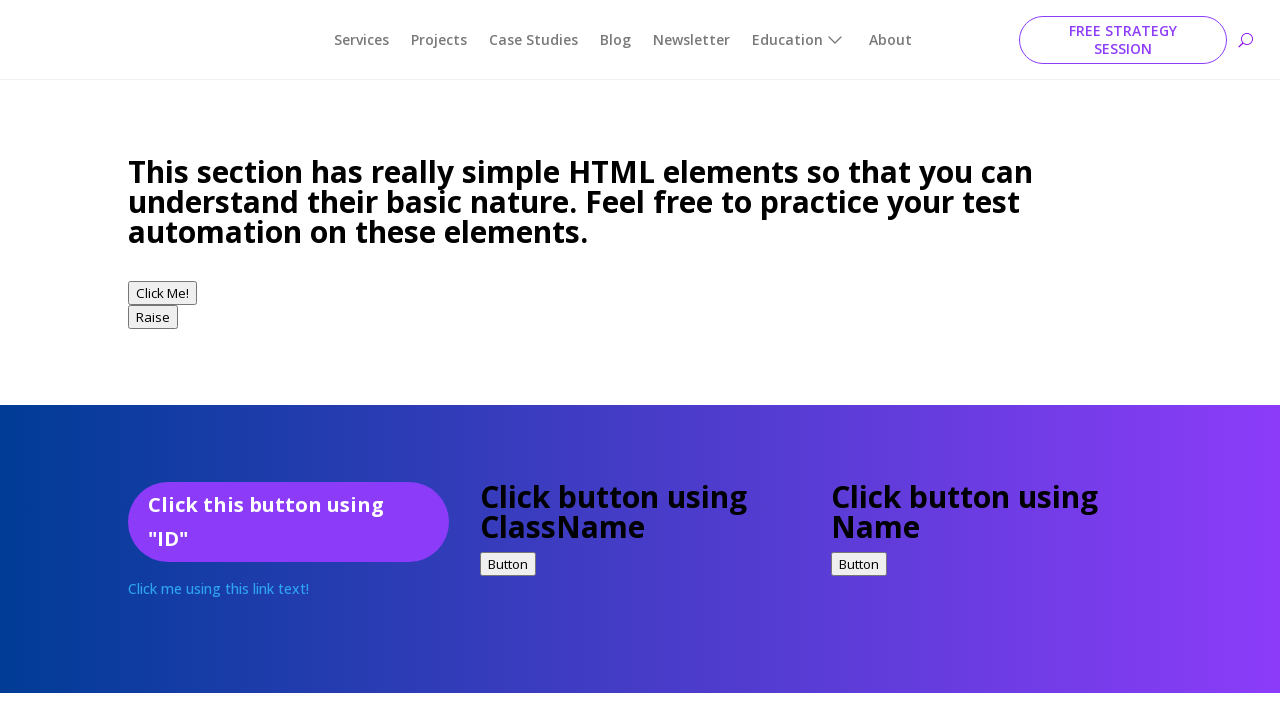

Verified span element contains expected text 'Click button using Name'
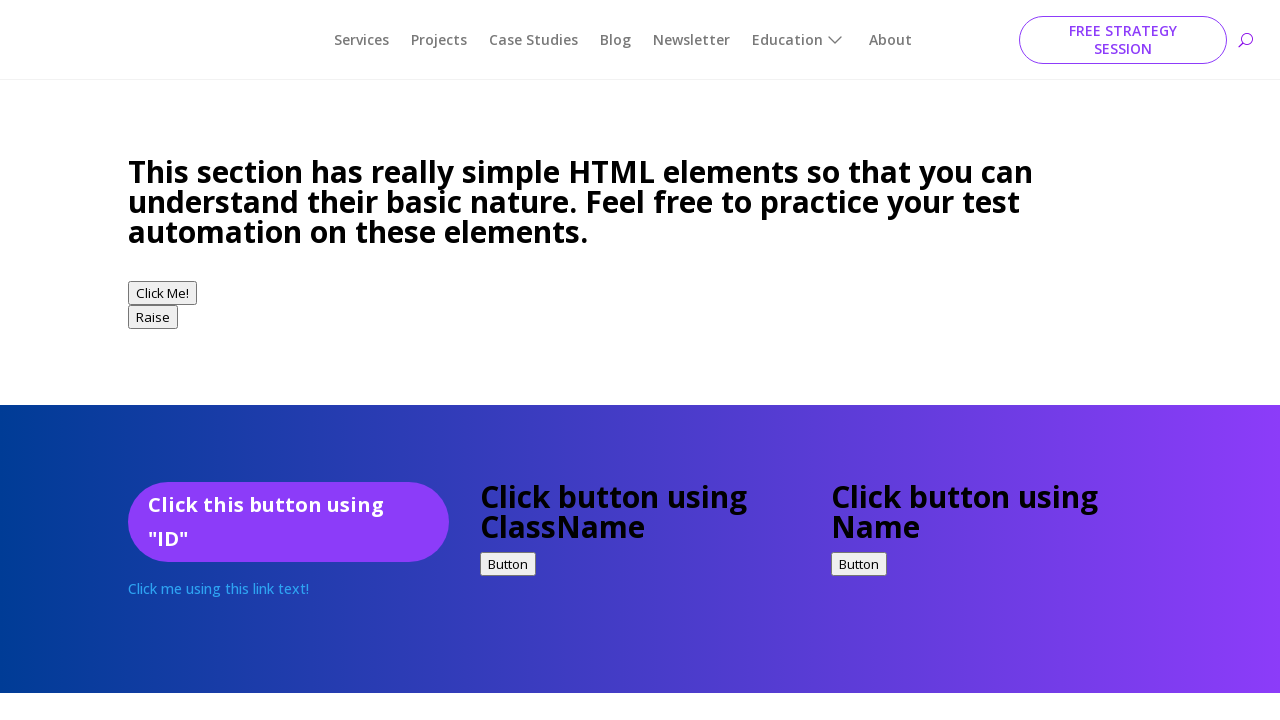

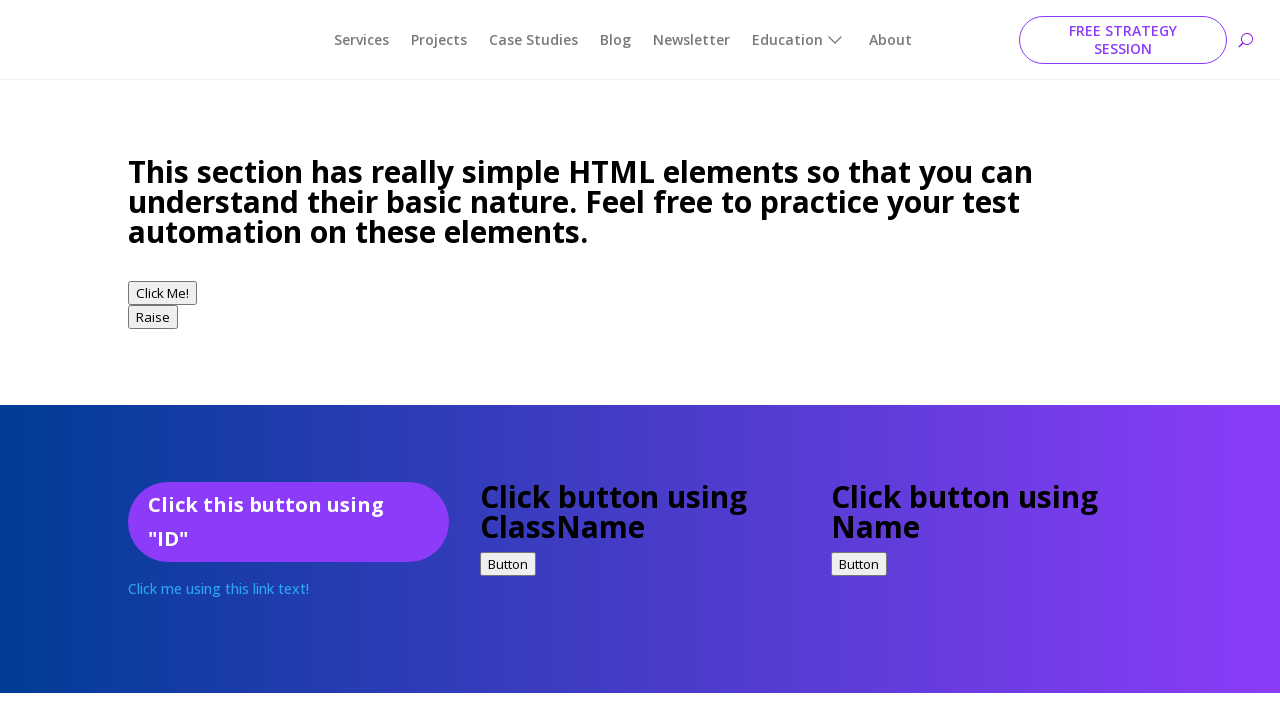